Demonstrates typing functionality by filling an input field with search terms on a webshop page.

Starting URL: https://danube-webshop.herokuapp.com/

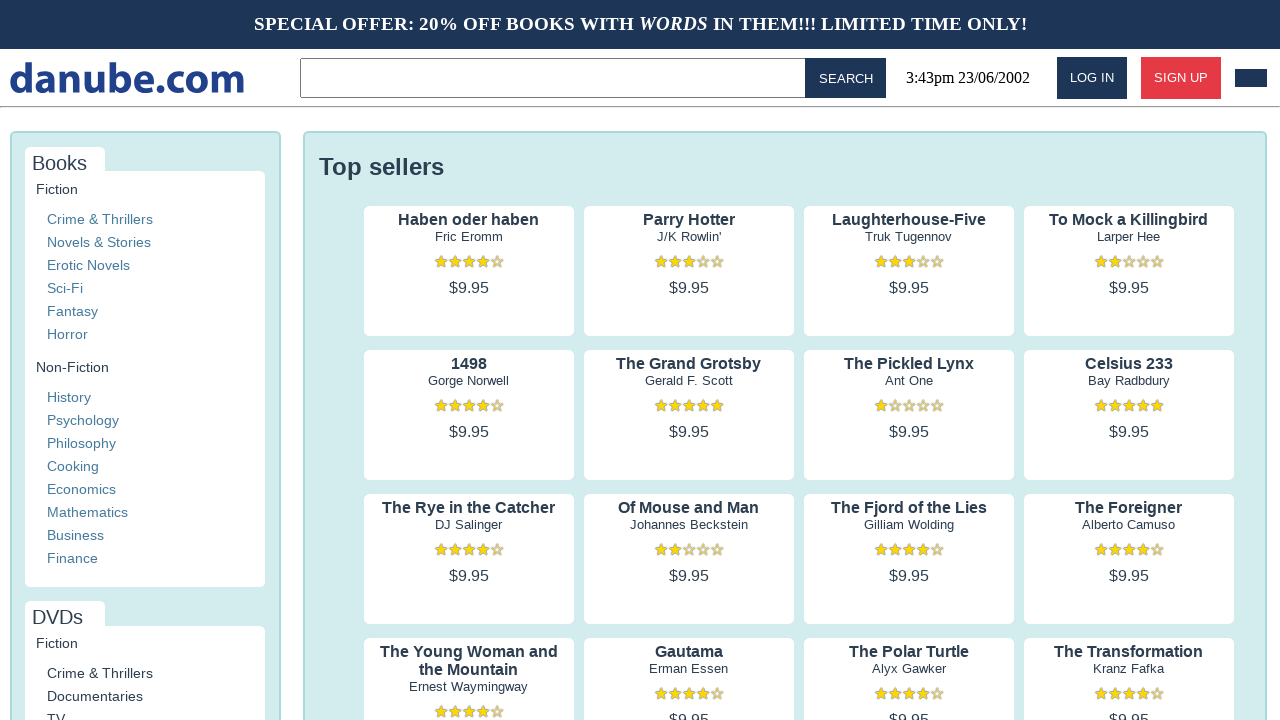

Filled search input field with 'some search terms' on input
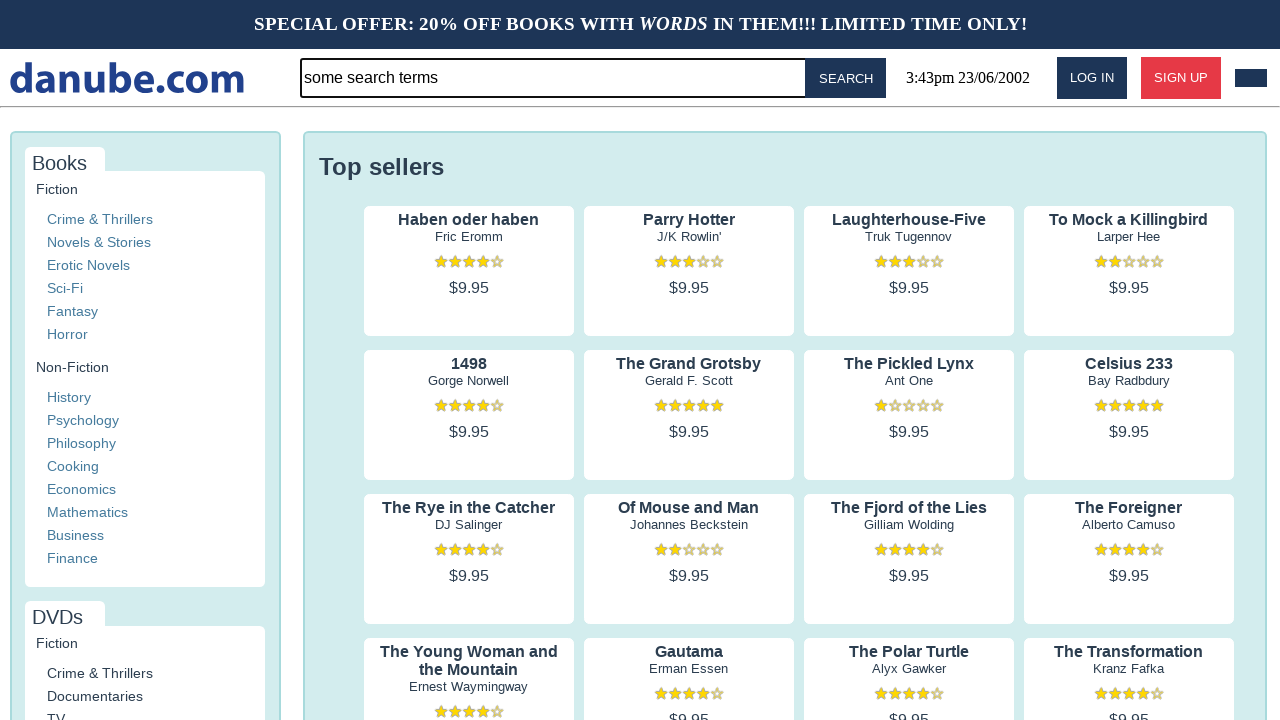

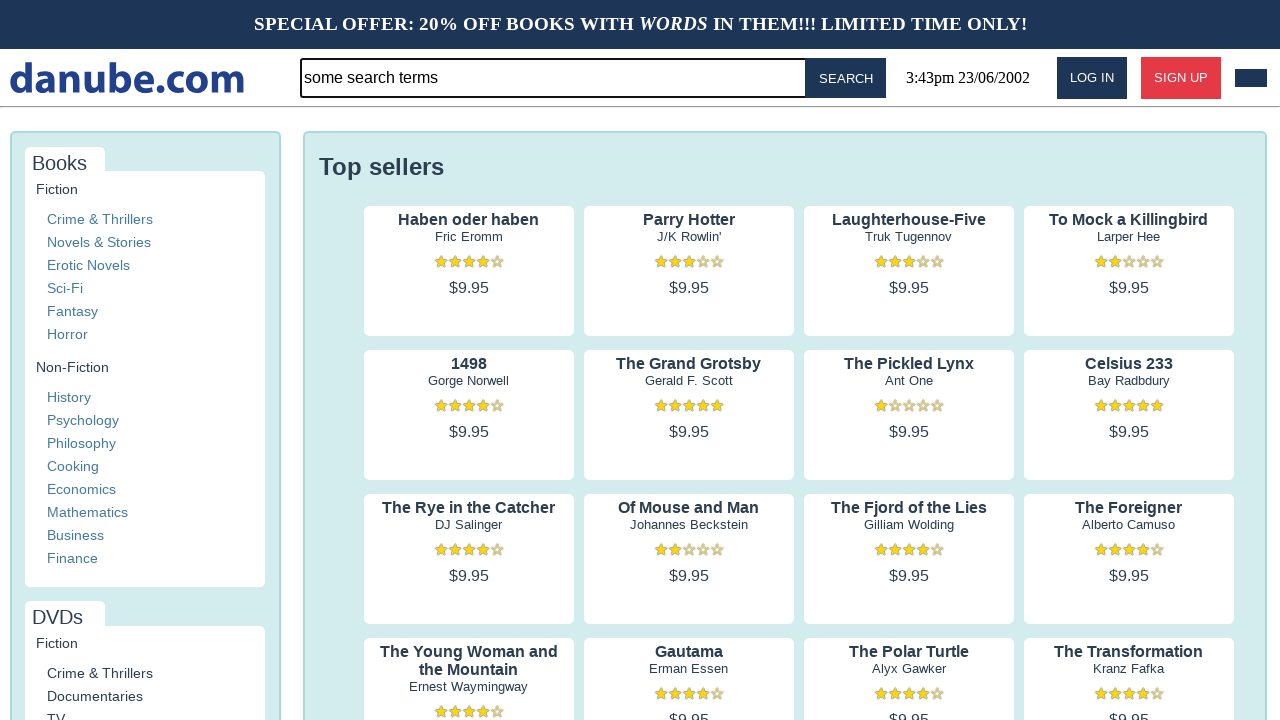